Tests selection behavior of radio buttons and checkboxes by clicking them and verifying their selected state, including toggling a checkbox off.

Starting URL: https://automationfc.github.io/basic-form/index.html

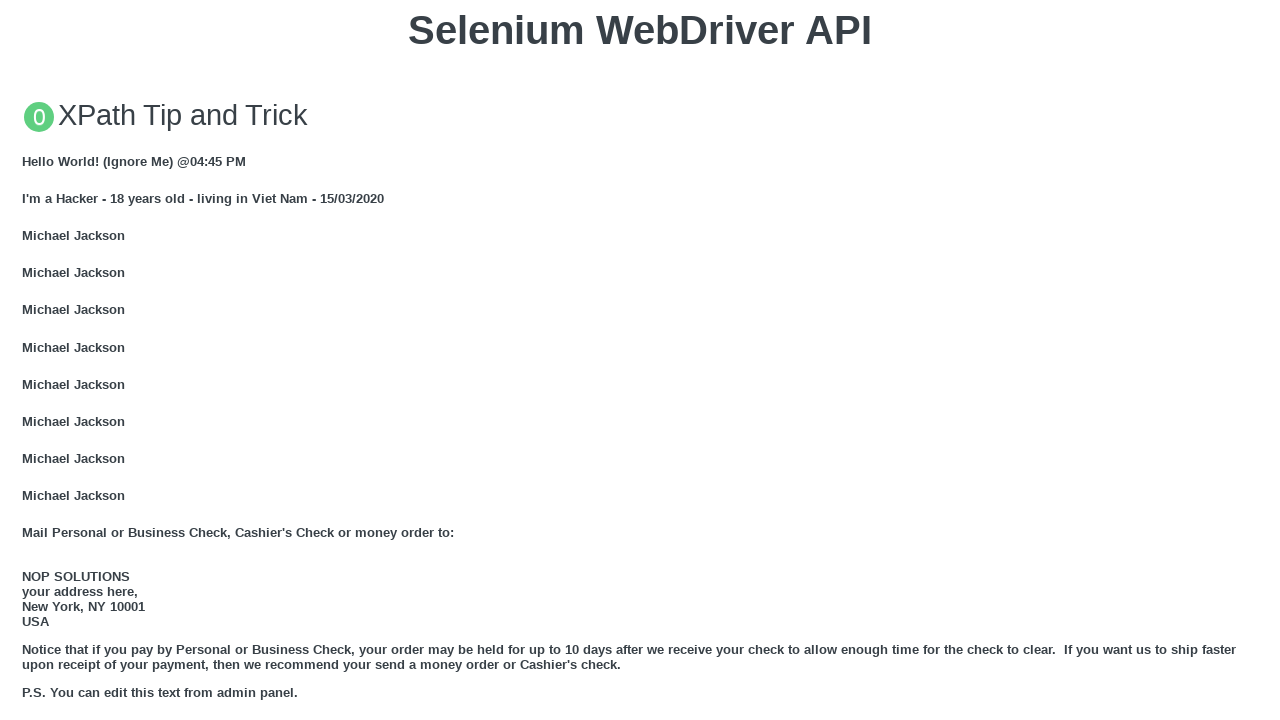

Clicked Under 18 radio button at (28, 360) on input#under_18
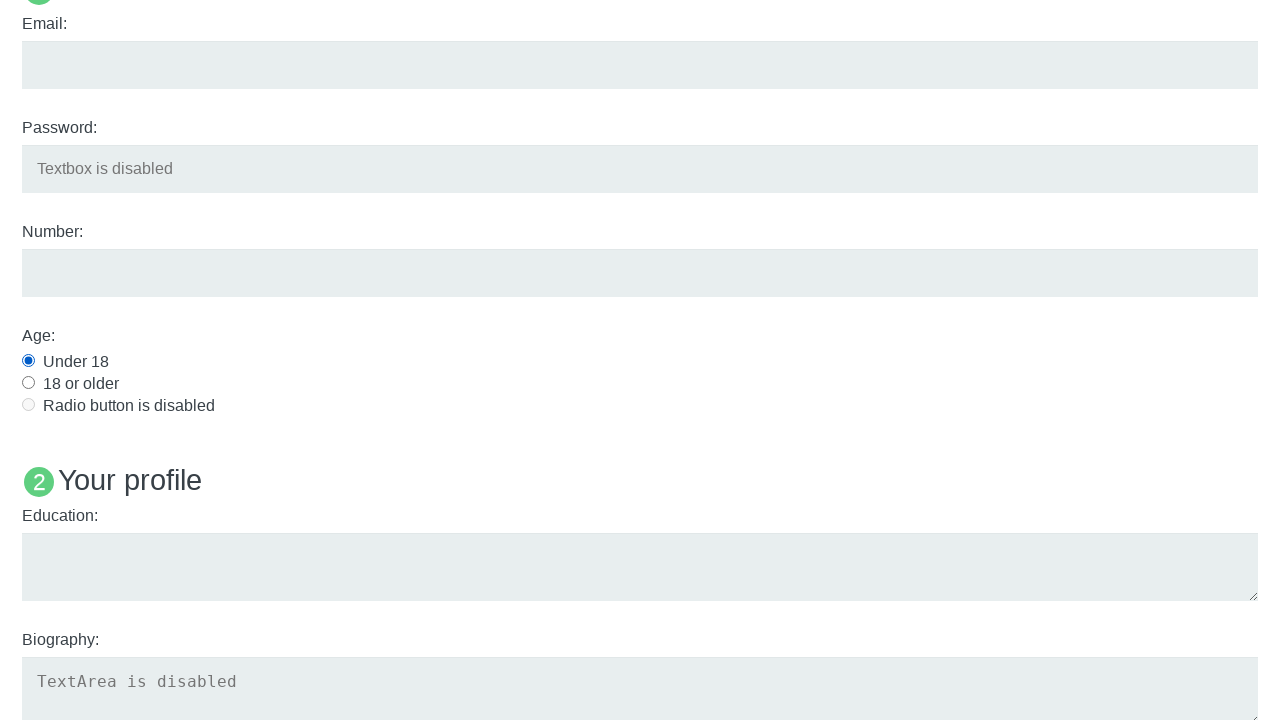

Clicked Java checkbox at (28, 361) on input#java
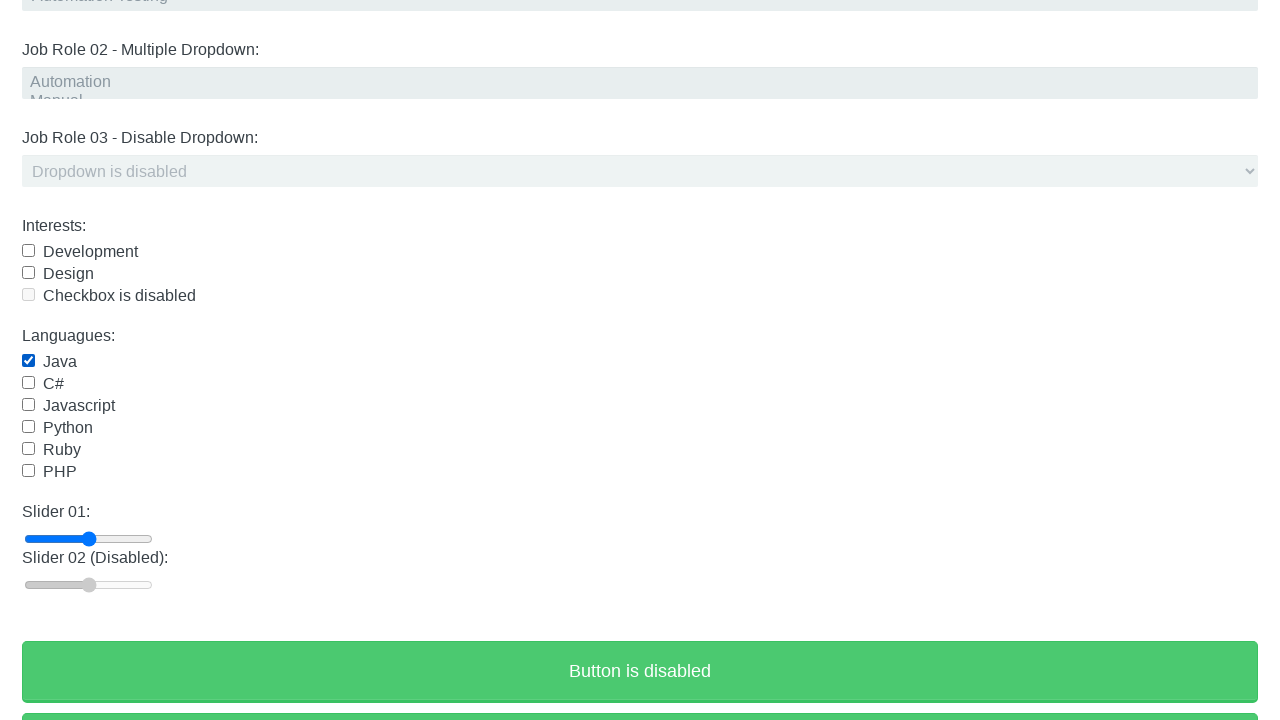

Verified Under 18 radio button is selected
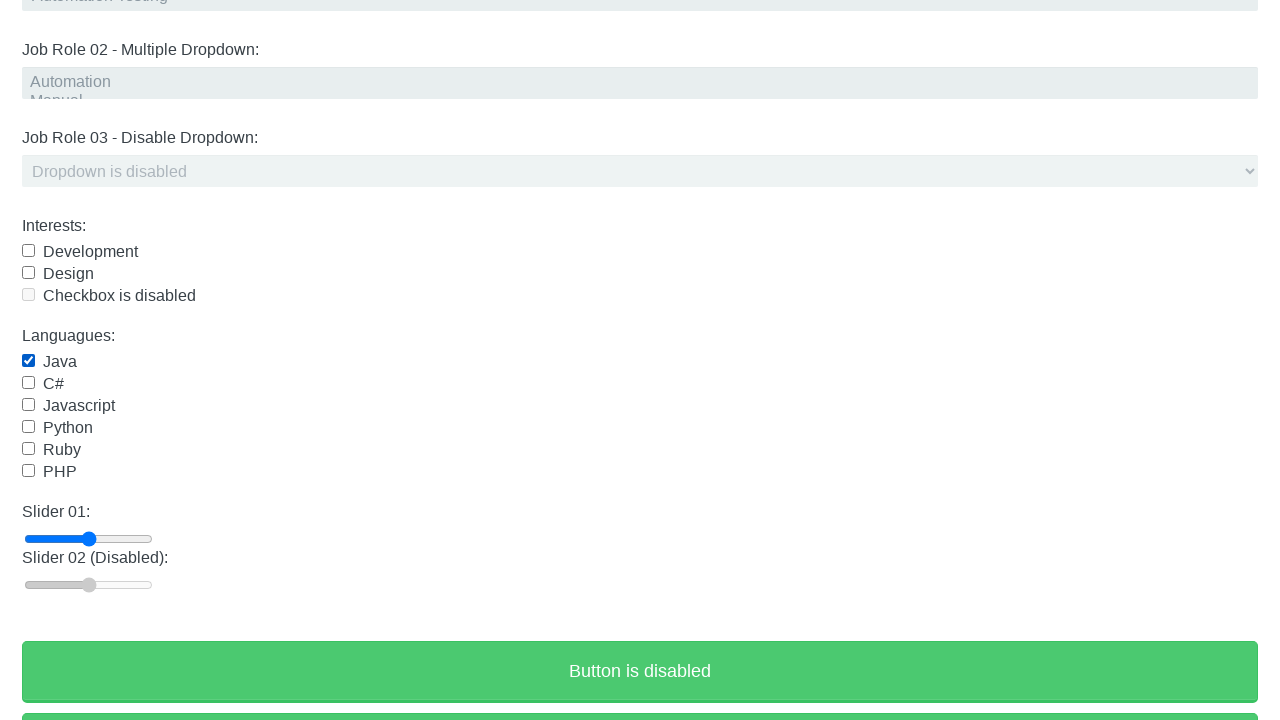

Verified Java checkbox is selected
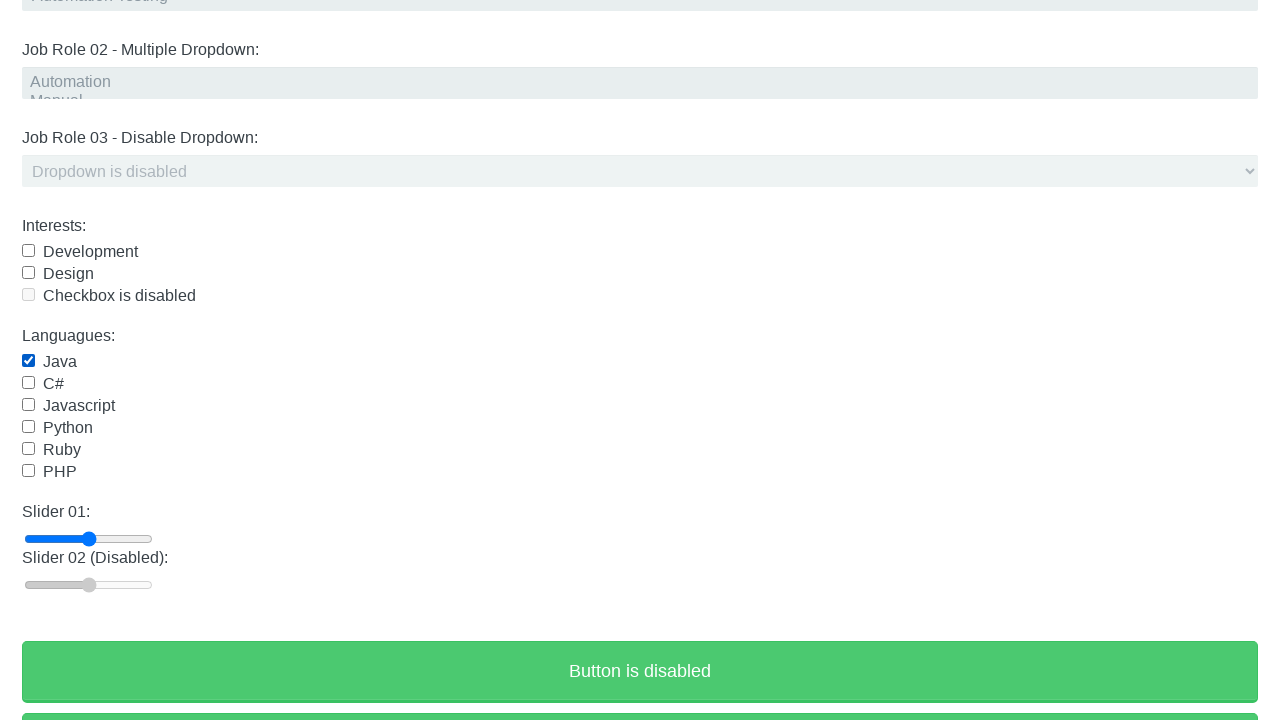

Clicked Java checkbox again to deselect at (28, 361) on input#java
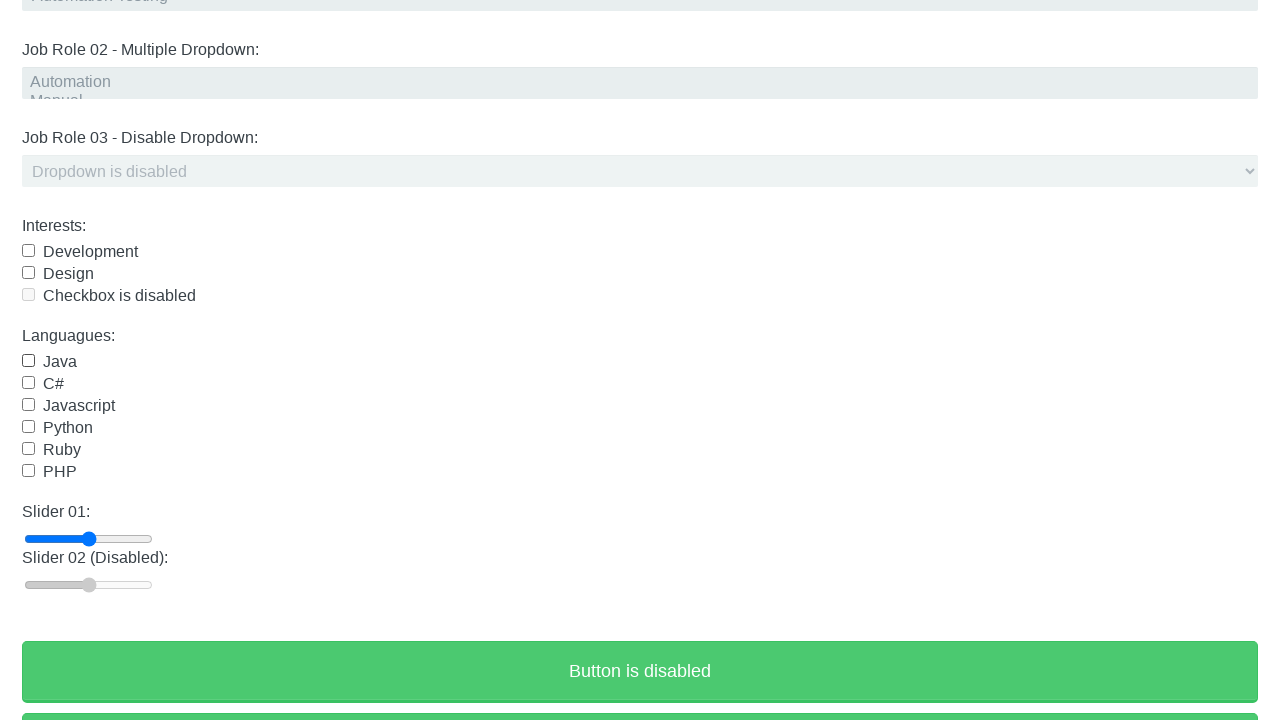

Waited 2 seconds for UI update
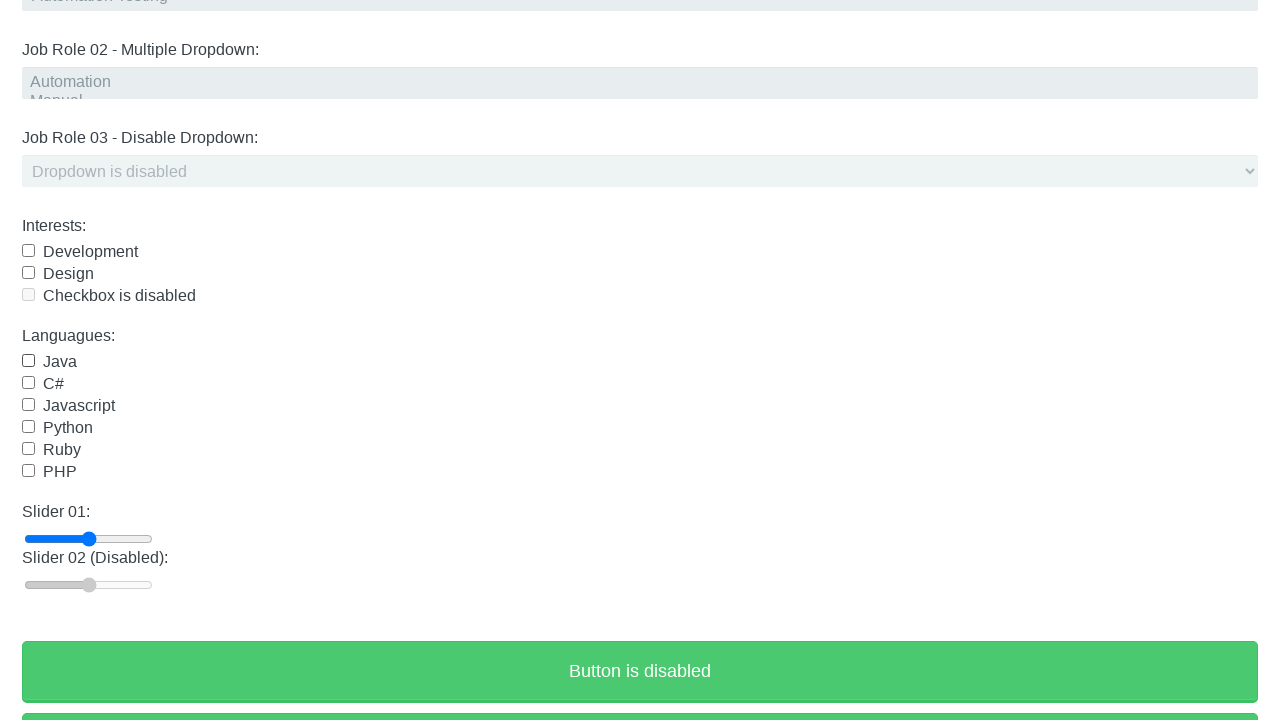

Verified Under 18 radio button is still selected
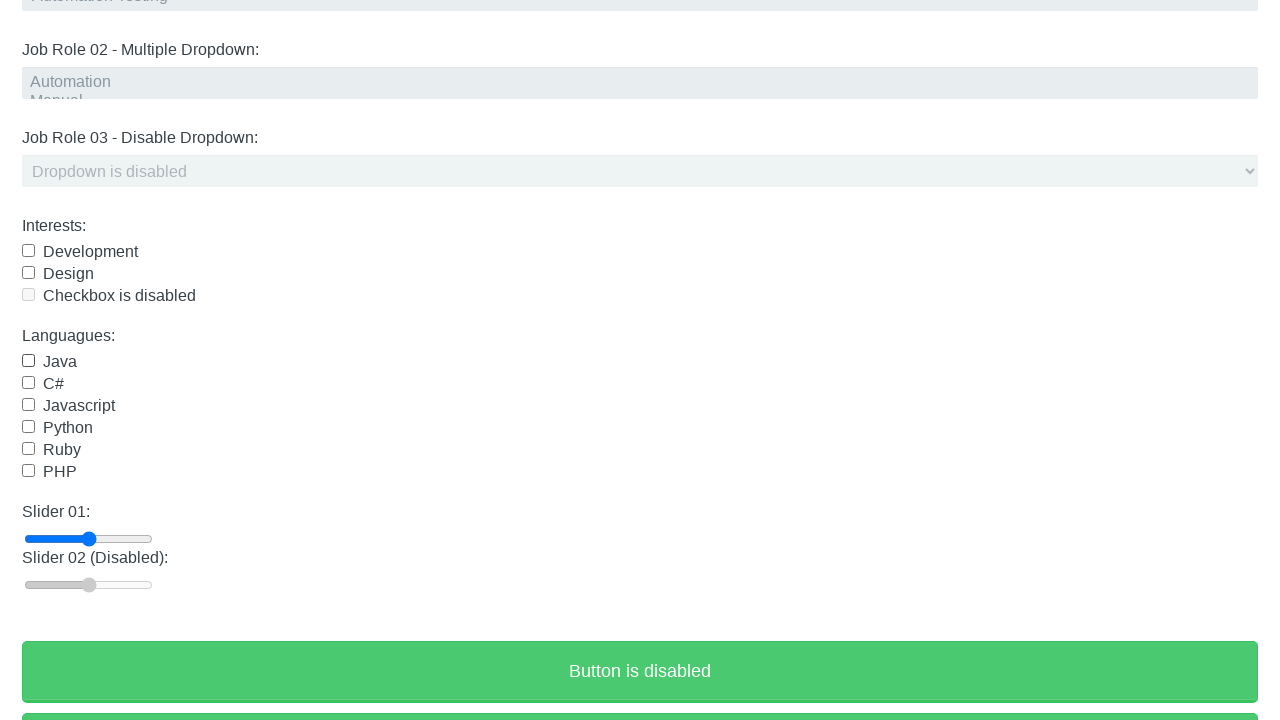

Verified Java checkbox is now deselected
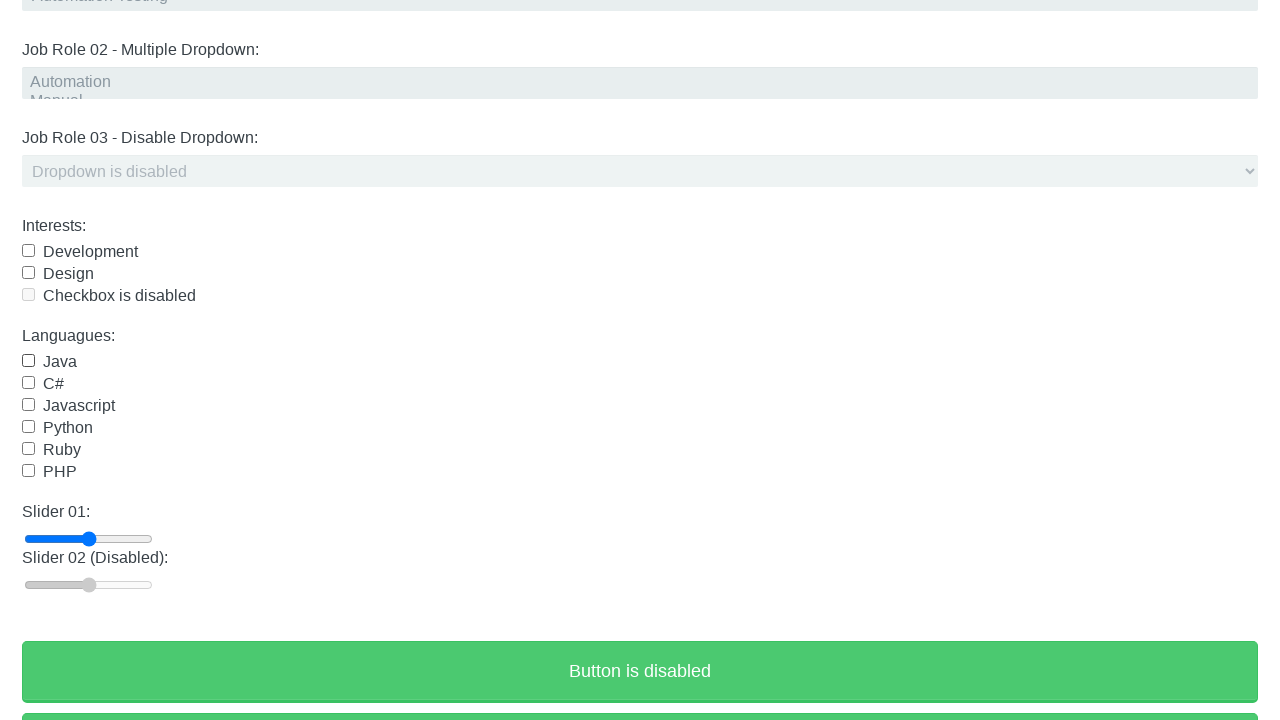

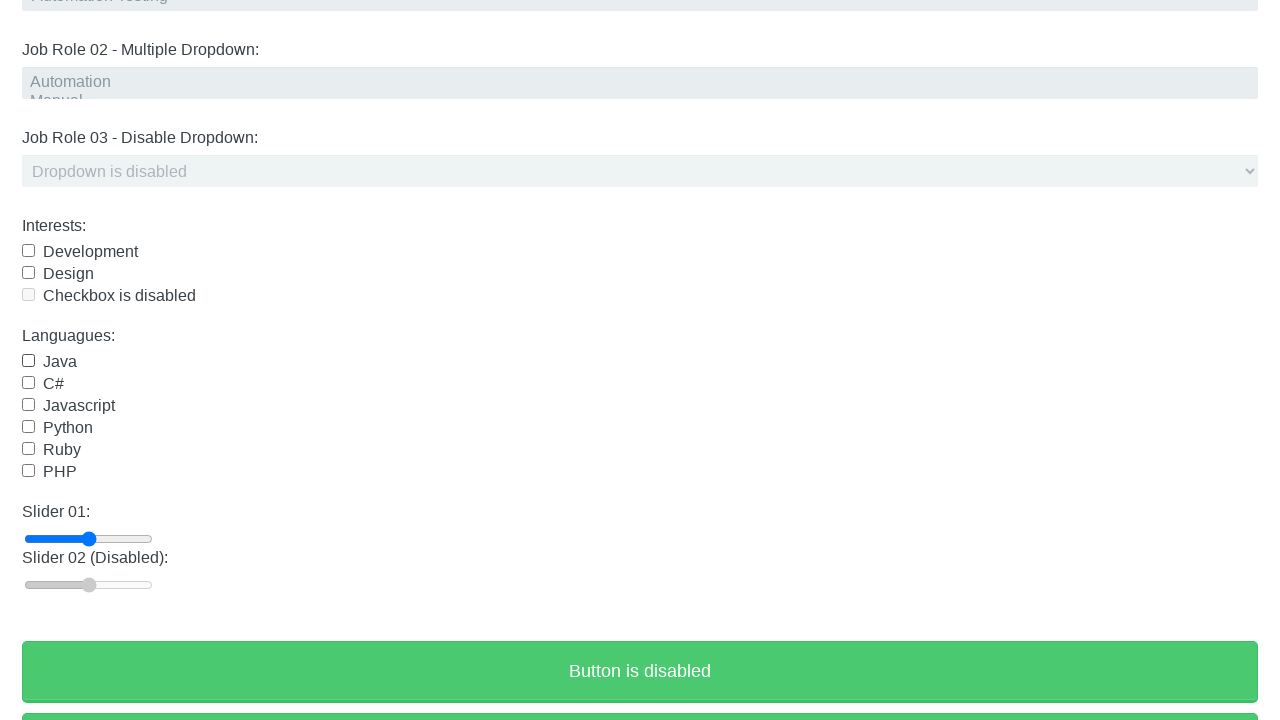